Tests radio button functionality by selecting different options and verifying only one can be selected at a time, then checking the result message

Starting URL: https://acctabootcamp.github.io/site/examples/actions

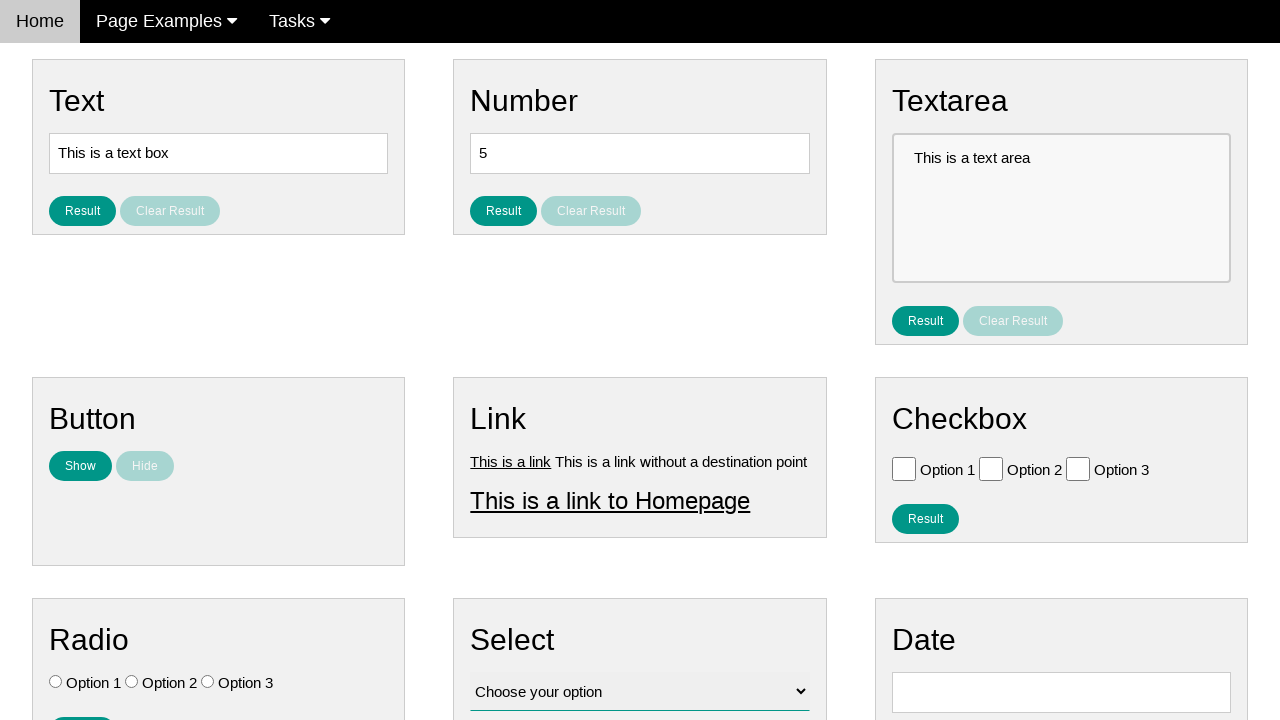

Clicked Option 3 radio button at (208, 682) on input[type='radio'][value='Option 3']
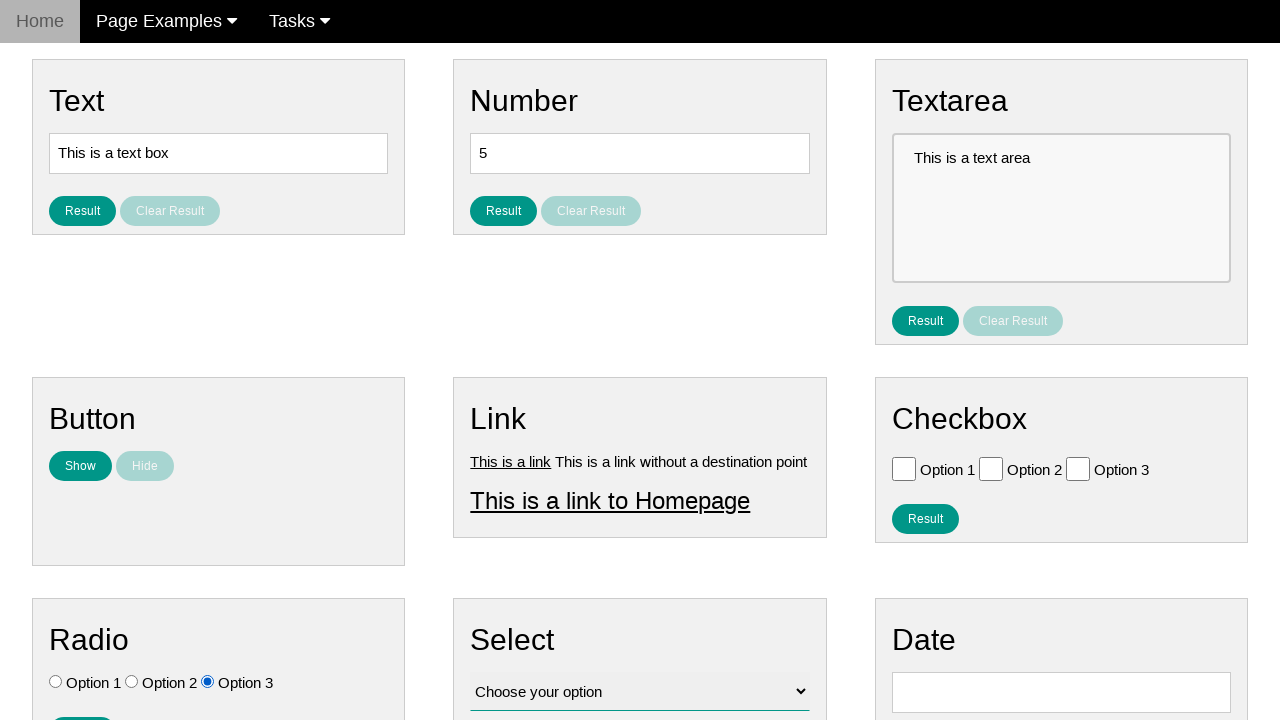

Clicked Option 1 radio button to verify only one can be selected at (56, 682) on input[type='radio'][value='Option 1']
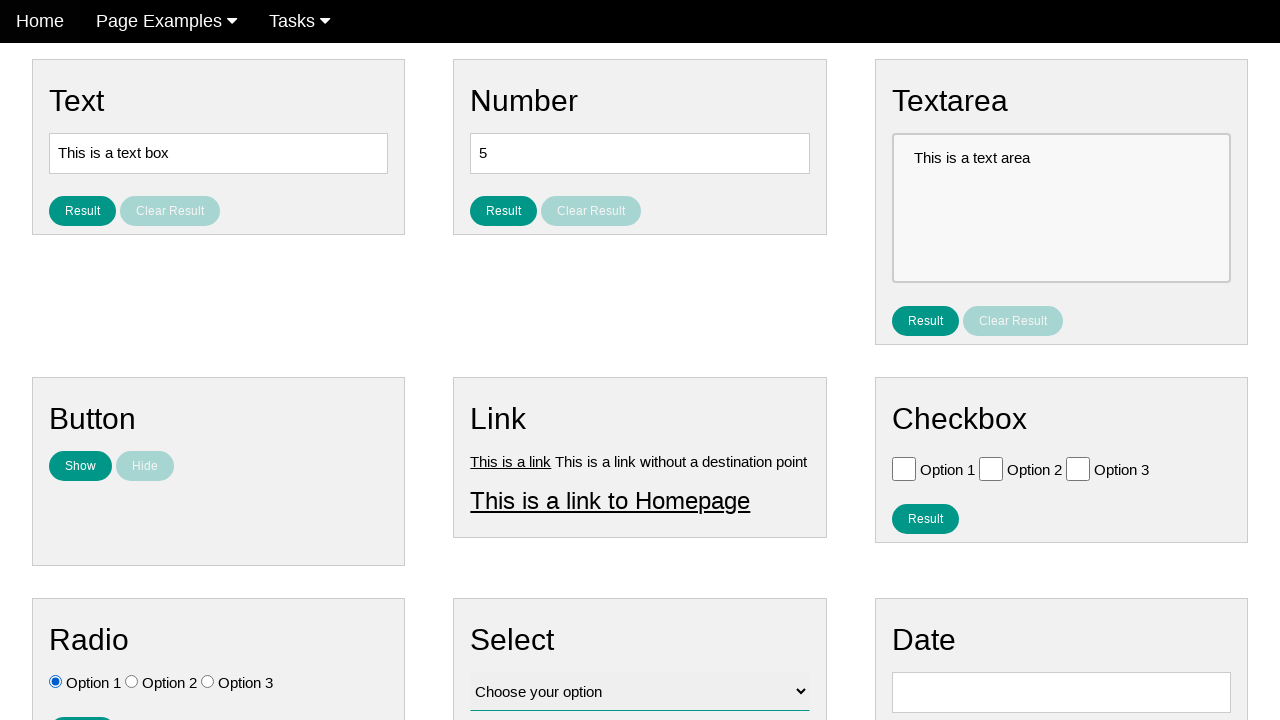

Clicked result button to display selection message at (82, 705) on #result_button_ratio
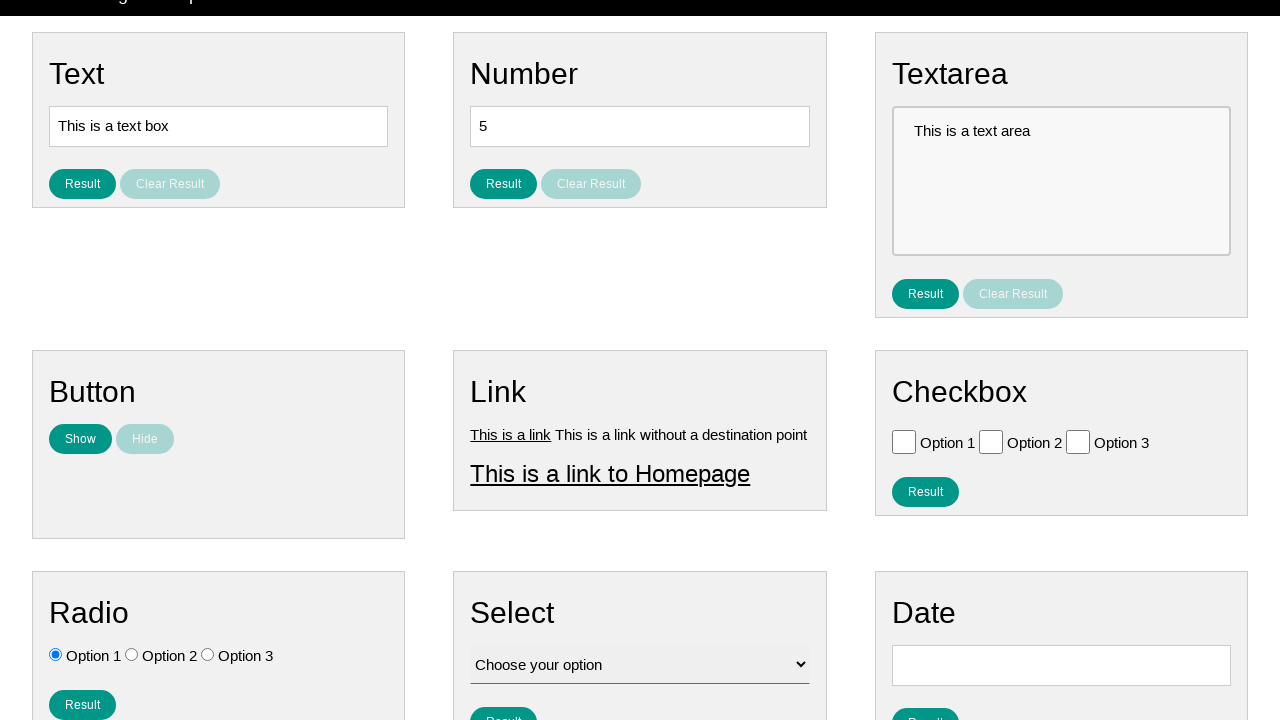

Result message became visible
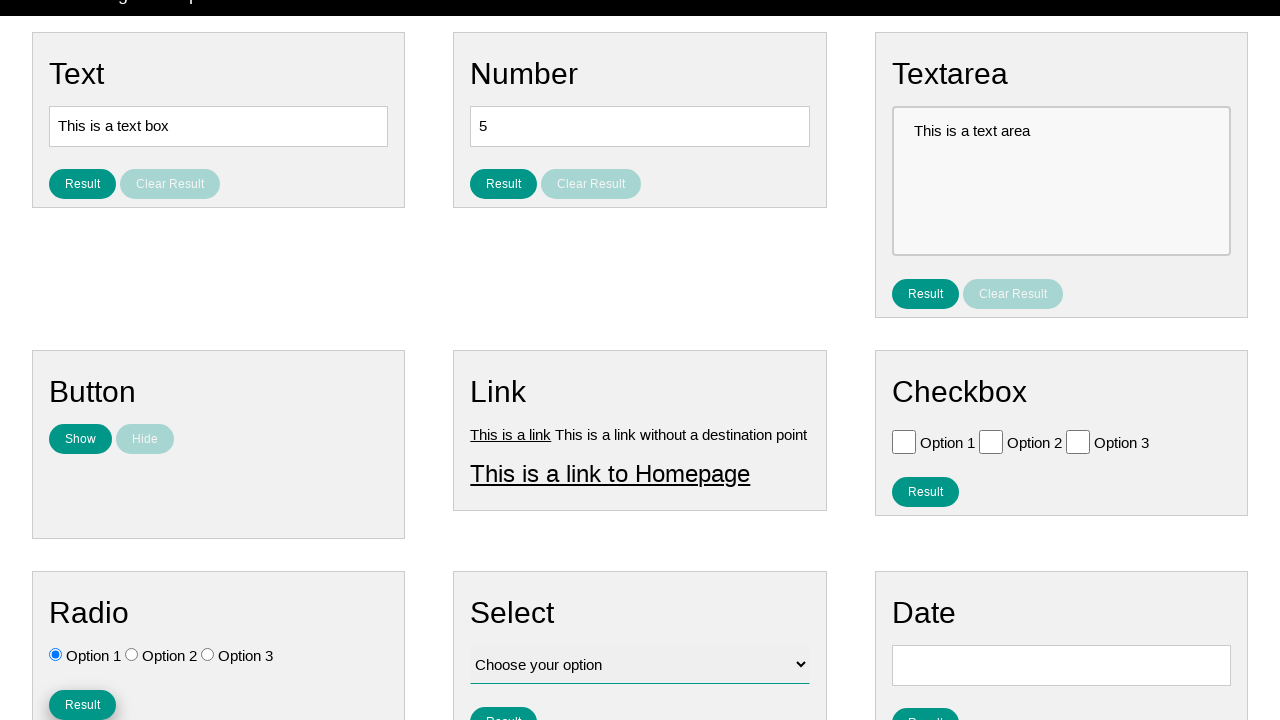

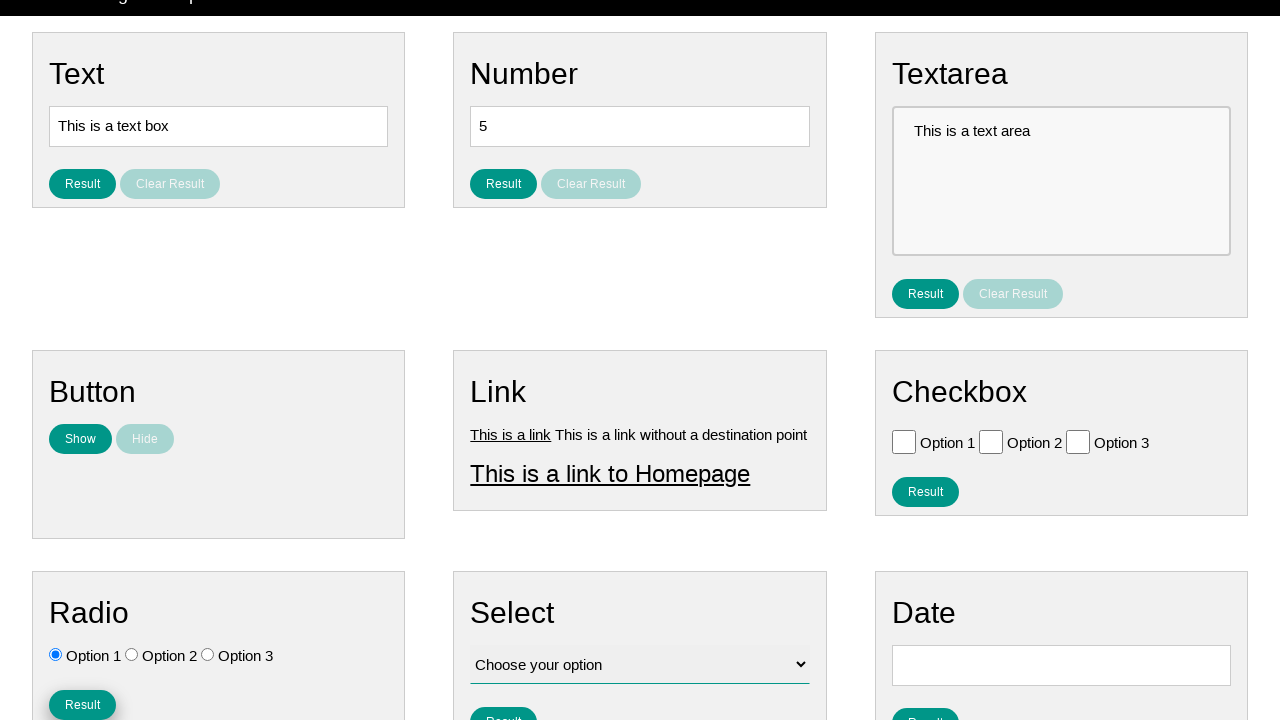